Tests clicking the submit button on the registration form

Starting URL: https://demo.automationtesting.in/Register.html

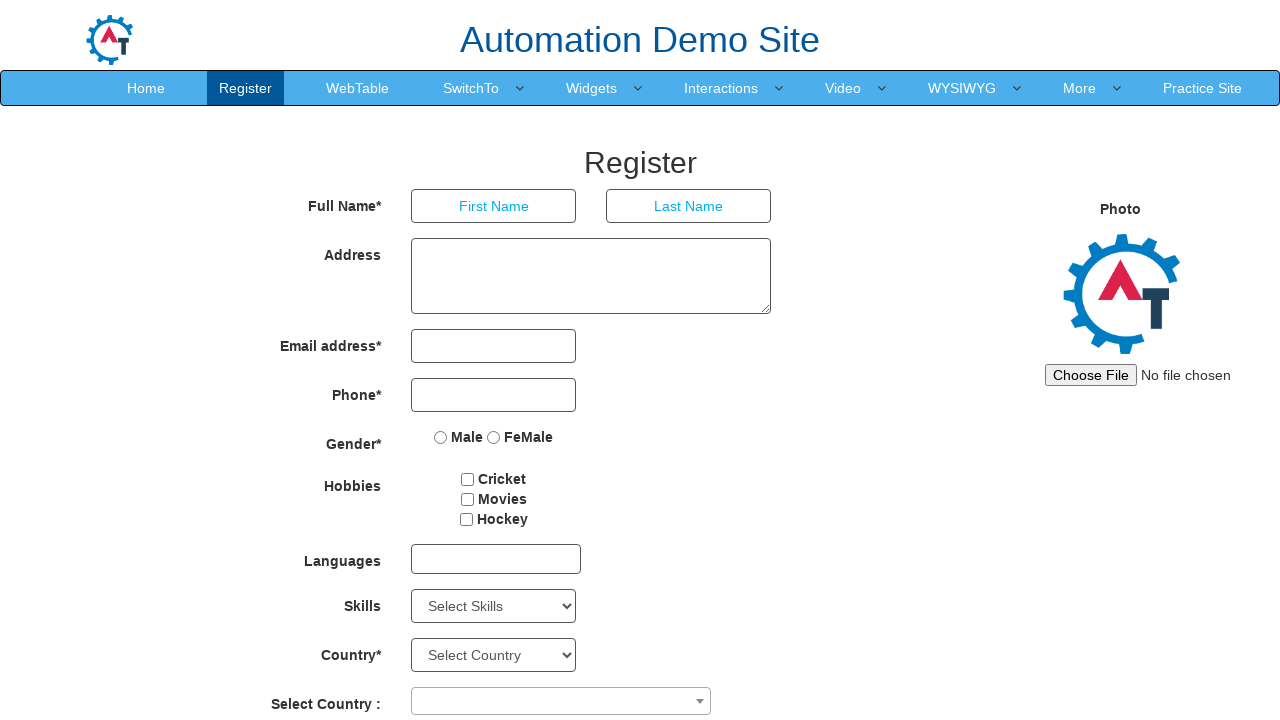

Clicked submit button on registration form at (572, 623) on xpath=//button[@id='submitbtn']
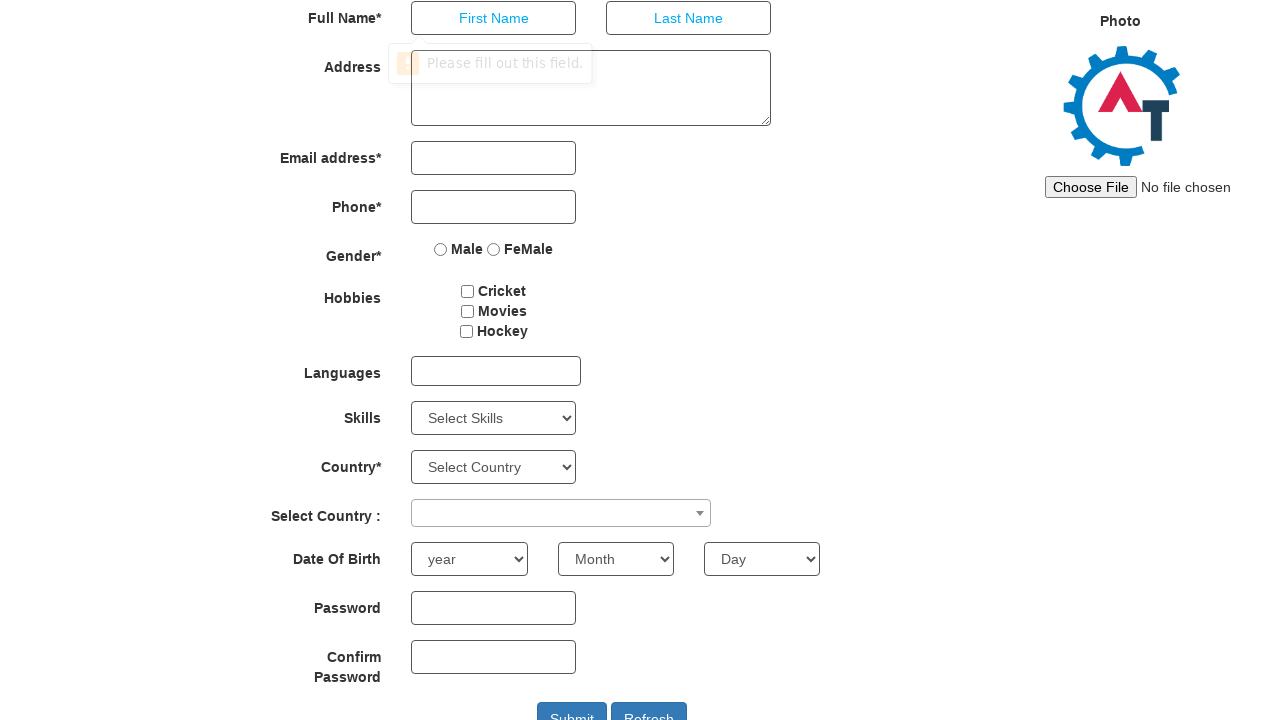

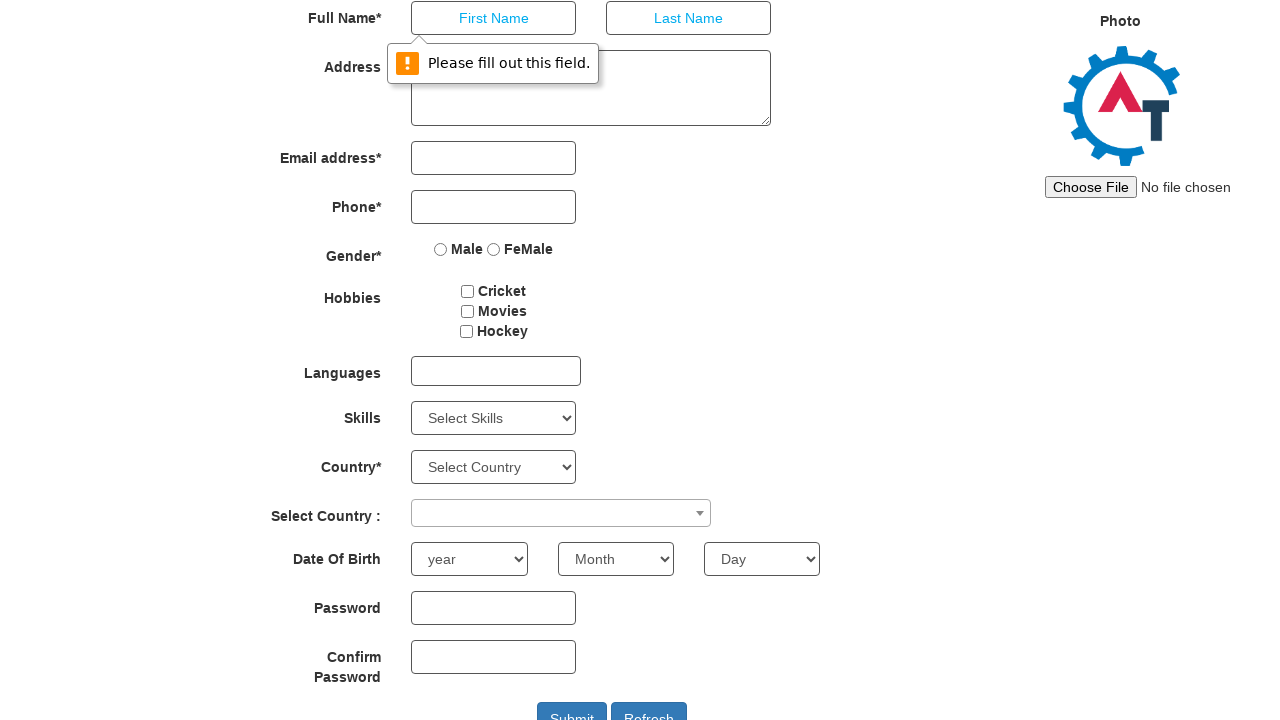